Simple test that navigates to a test automation practice website and verifies the page loads by checking title and URL

Starting URL: https://www.testotomasyonu.com

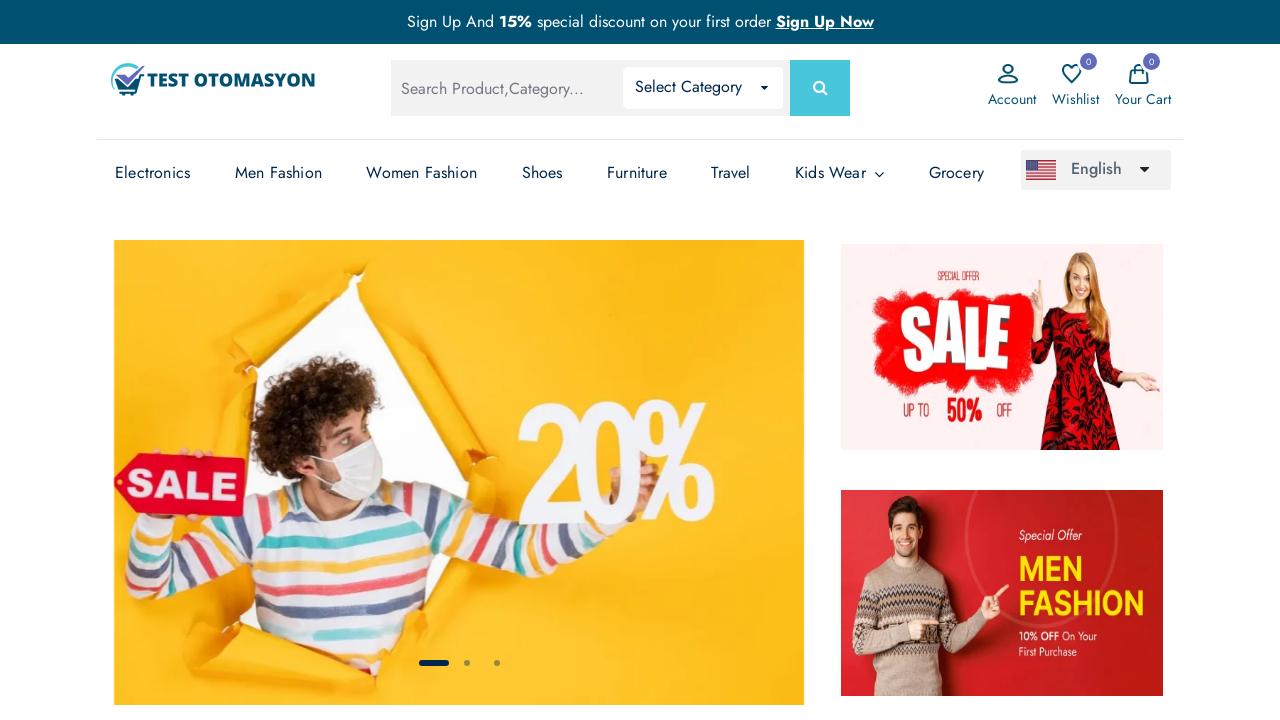

Page loaded - DOM content ready
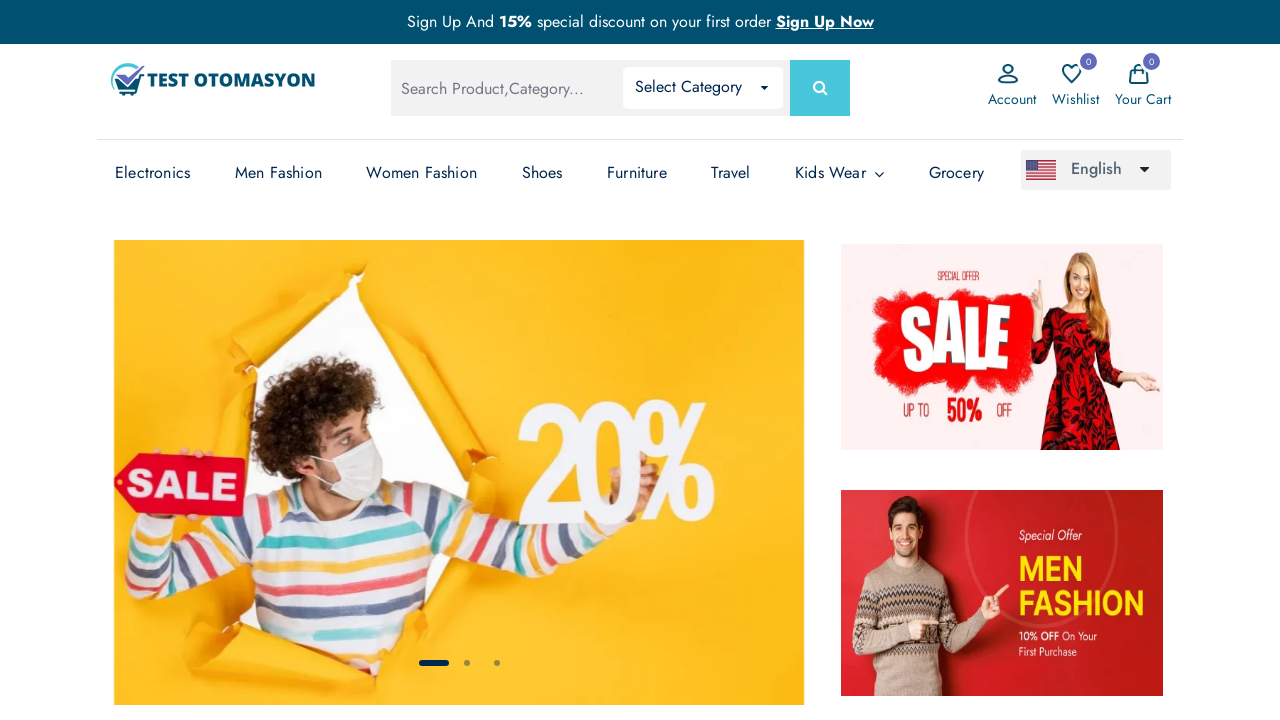

Retrieved page title
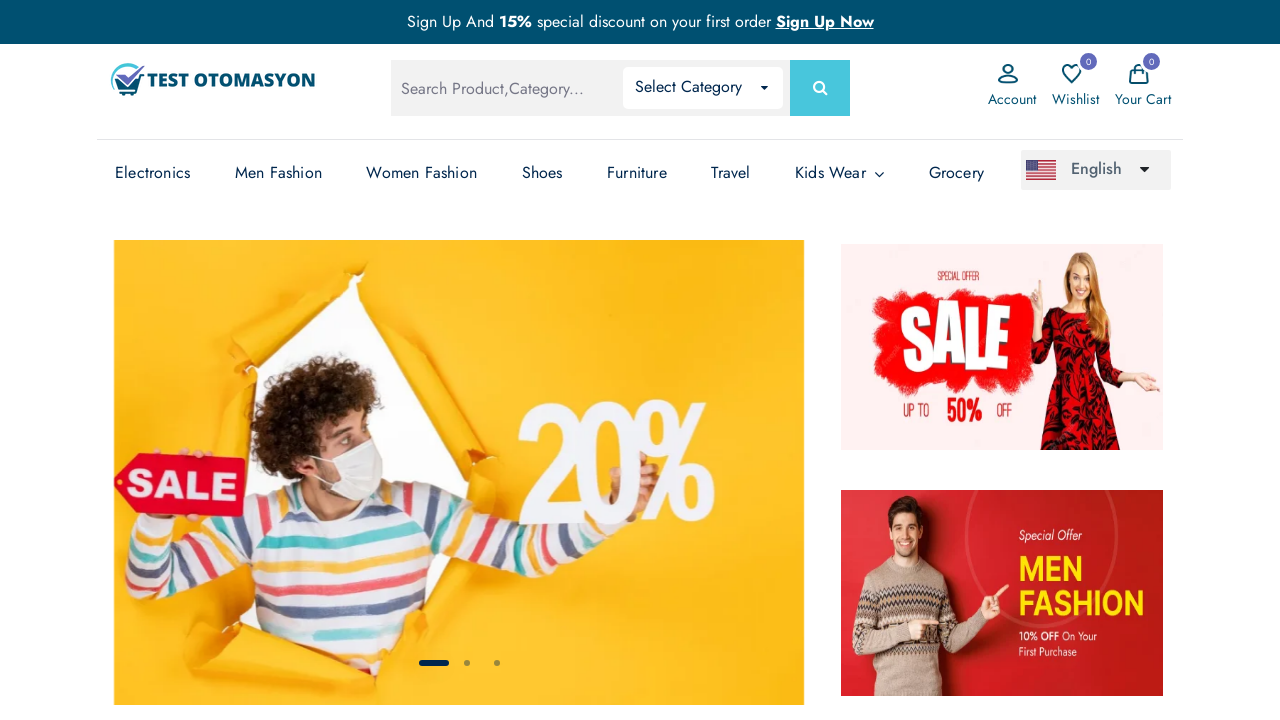

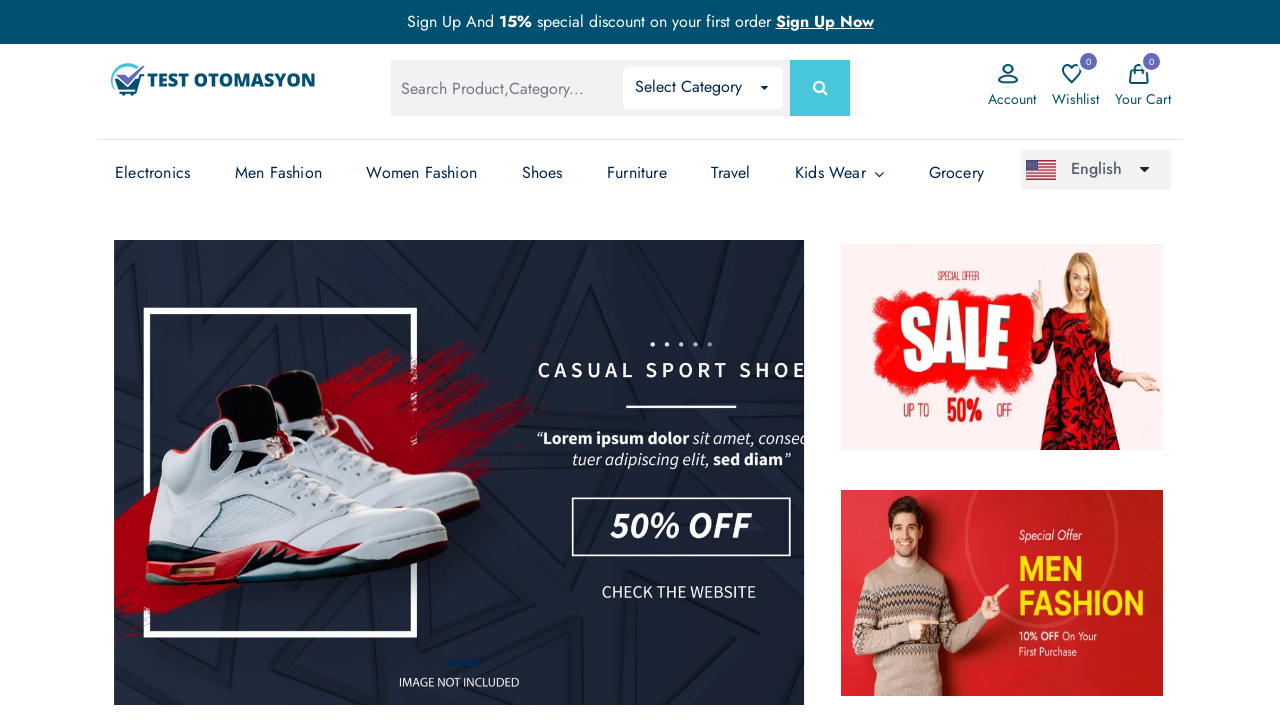